Tests dropdown selection functionality by clicking a dropdown and selecting "Option3" from the list

Starting URL: https://rahulshettyacademy.com/AutomationPractice/

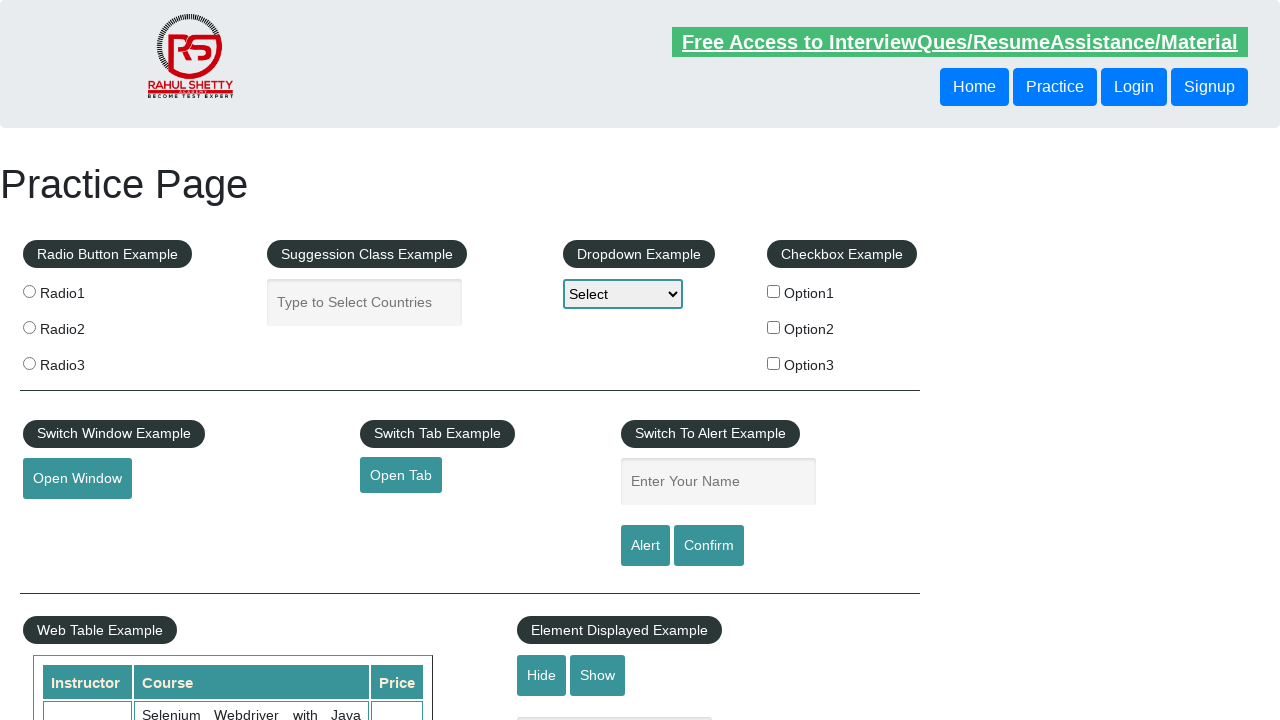

Navigated to https://rahulshettyacademy.com/AutomationPractice/
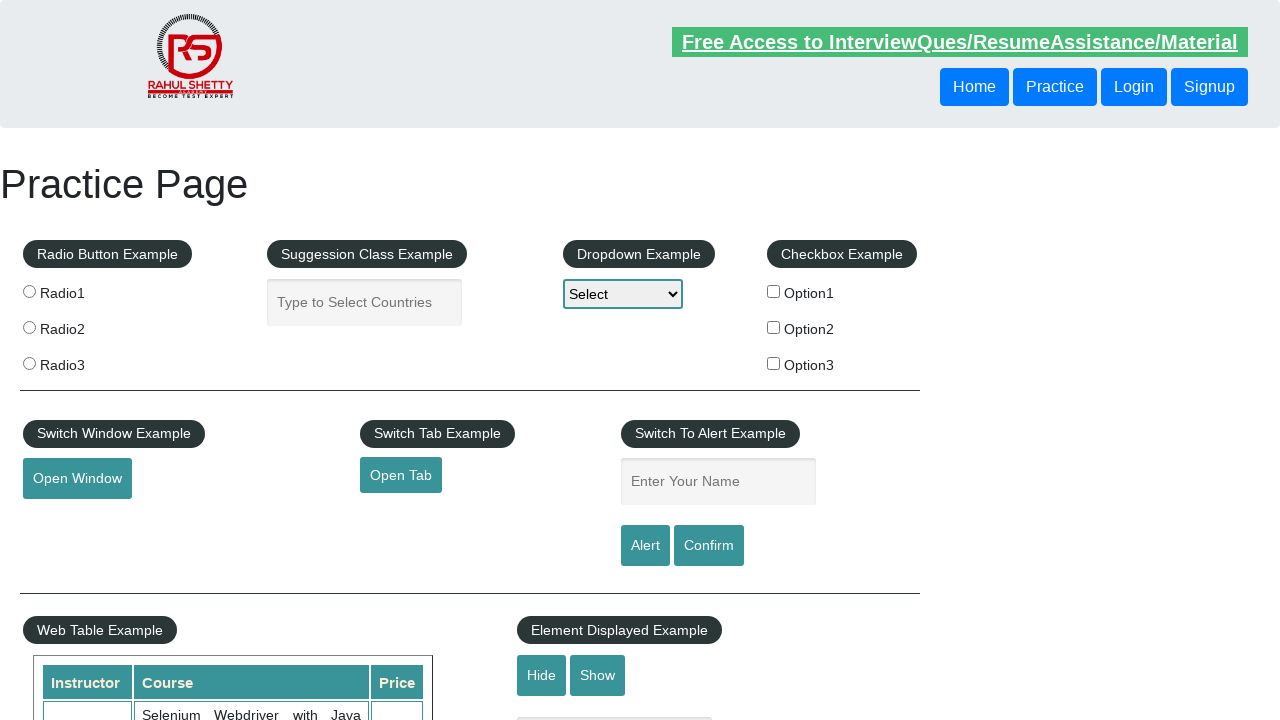

Clicked on dropdown element at (623, 294) on #dropdown-class-example
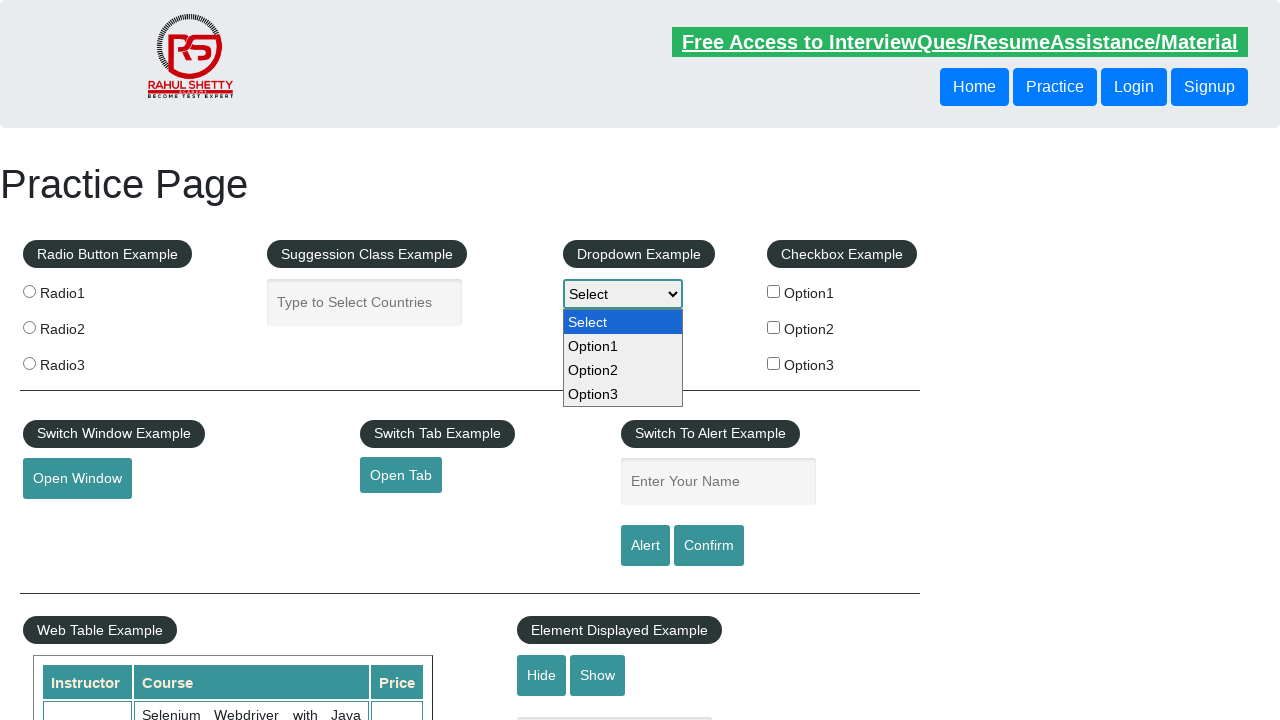

Selected 'Option3' from the dropdown on #dropdown-class-example
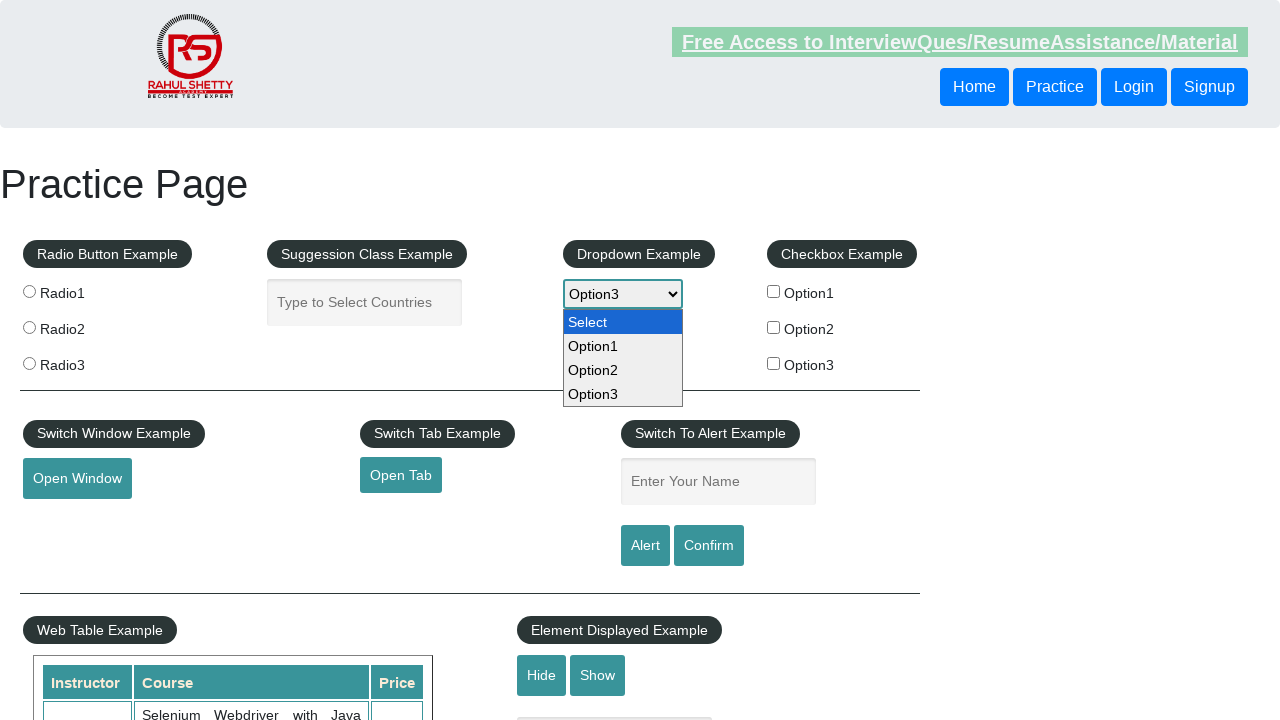

Verified dropdown selection was made successfully
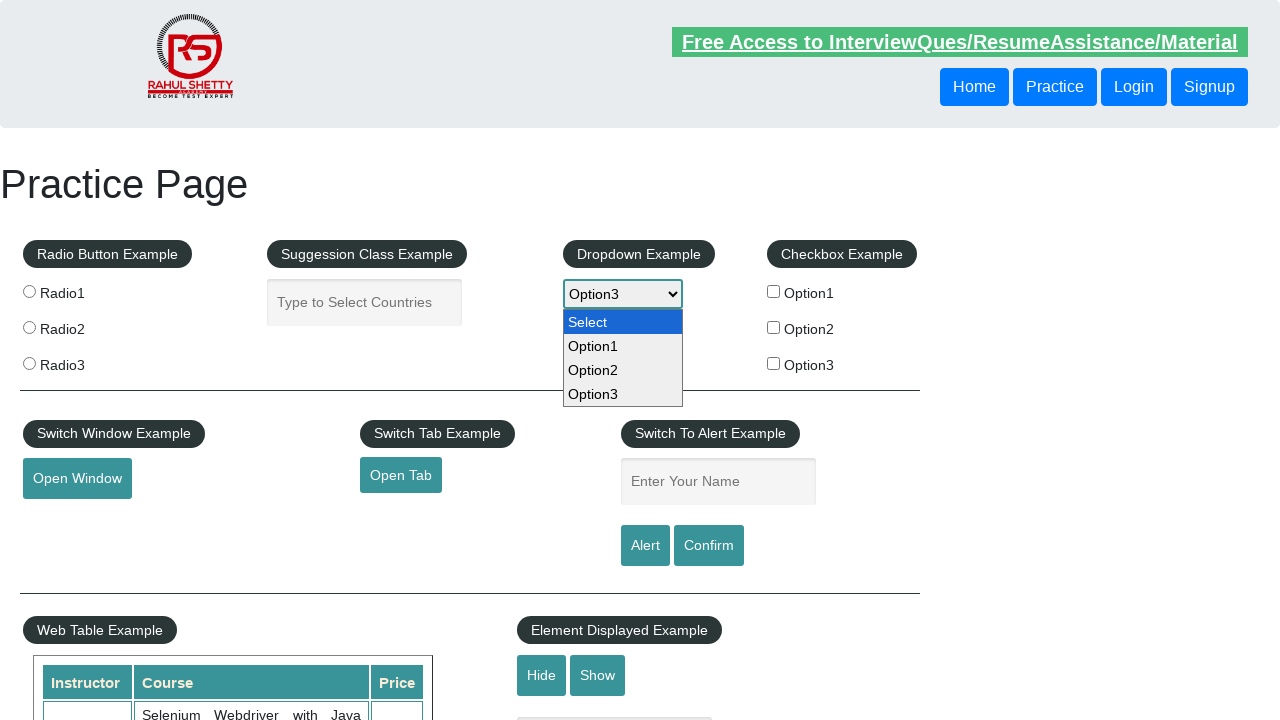

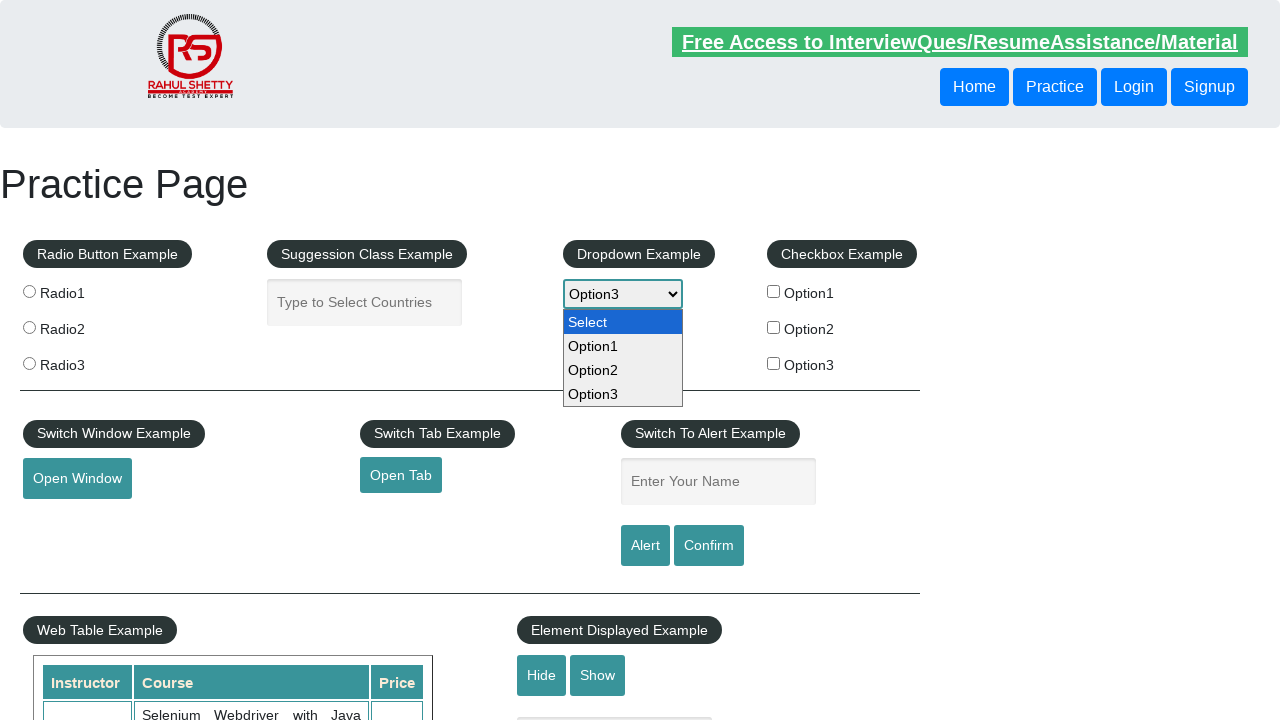